Navigates to a YouTube Shorts video page to load and view the content

Starting URL: https://www.youtube.com/shorts/4g-i4f7F4e0

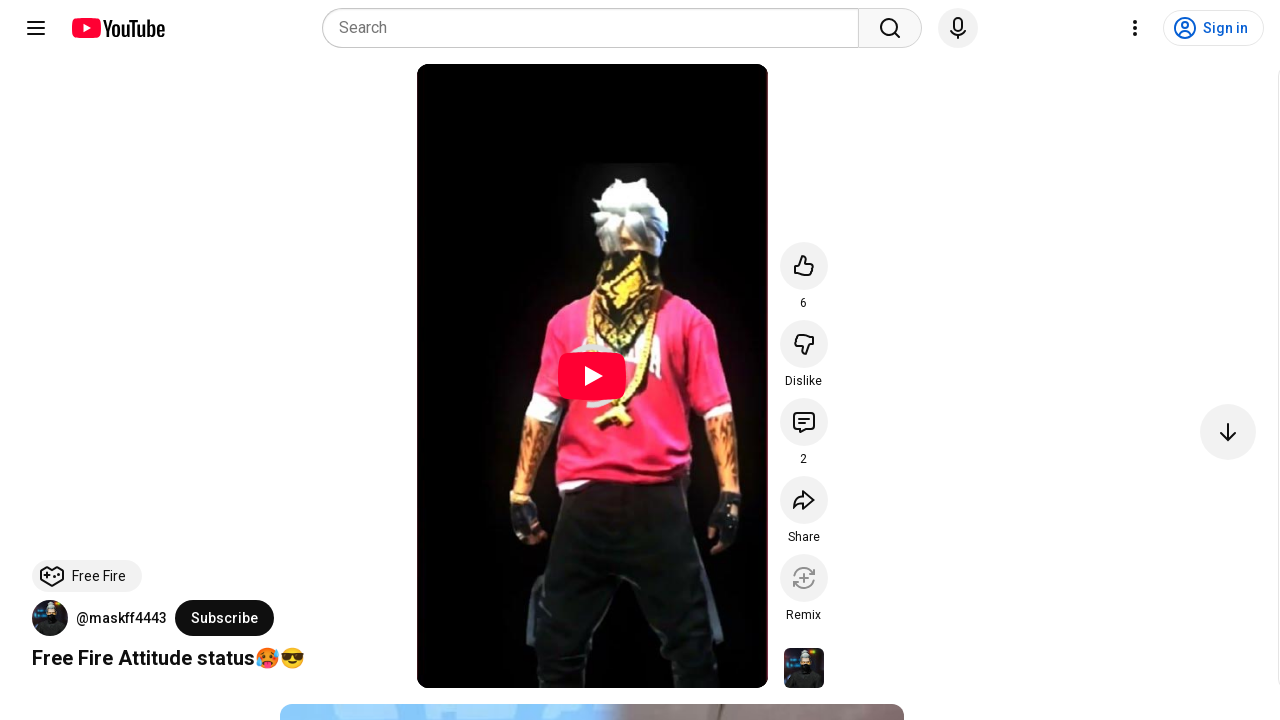

YouTube Shorts video player loaded
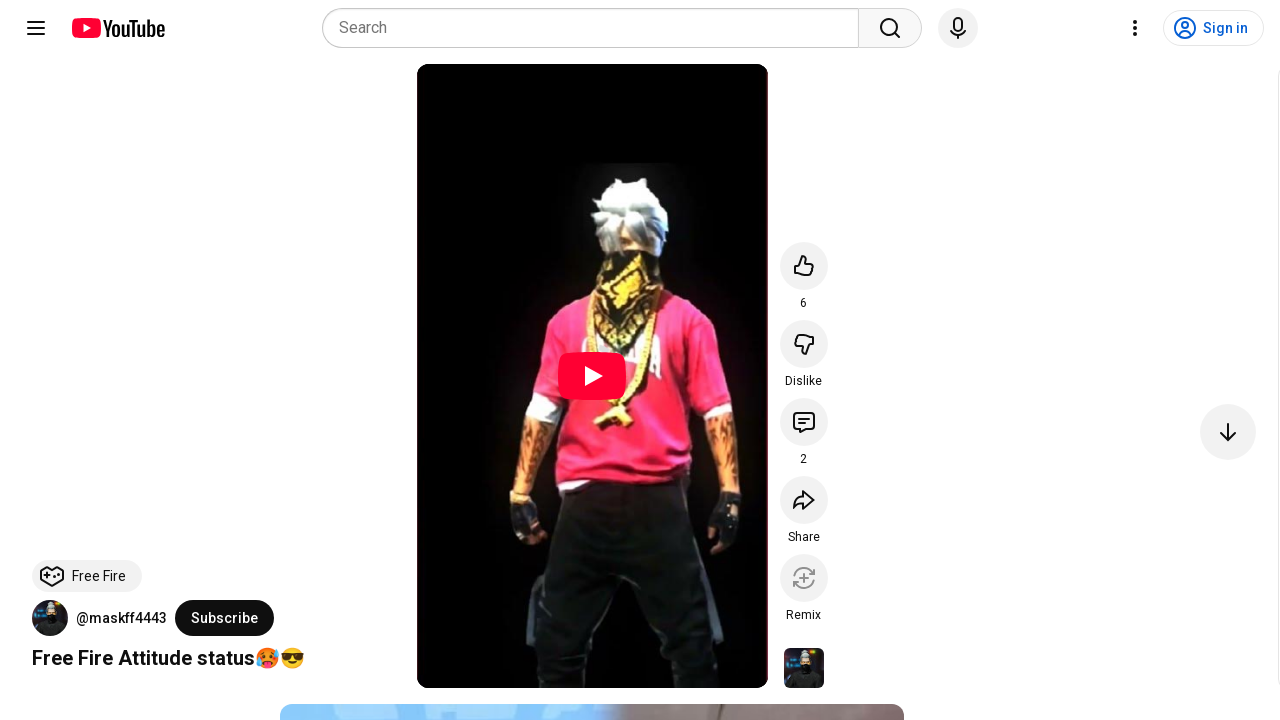

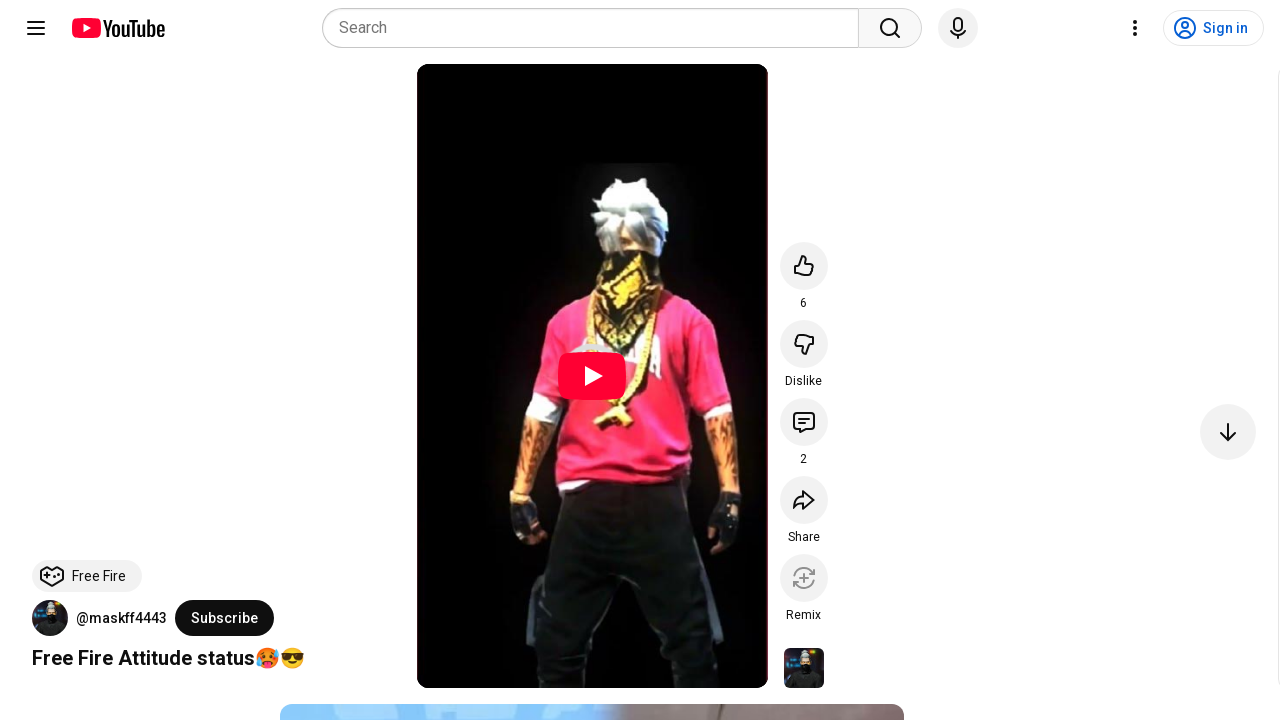